Tests adding a product to cart by clicking the add to cart button and verifying the product appears in the cart sidebar

Starting URL: https://bstackdemo.com/

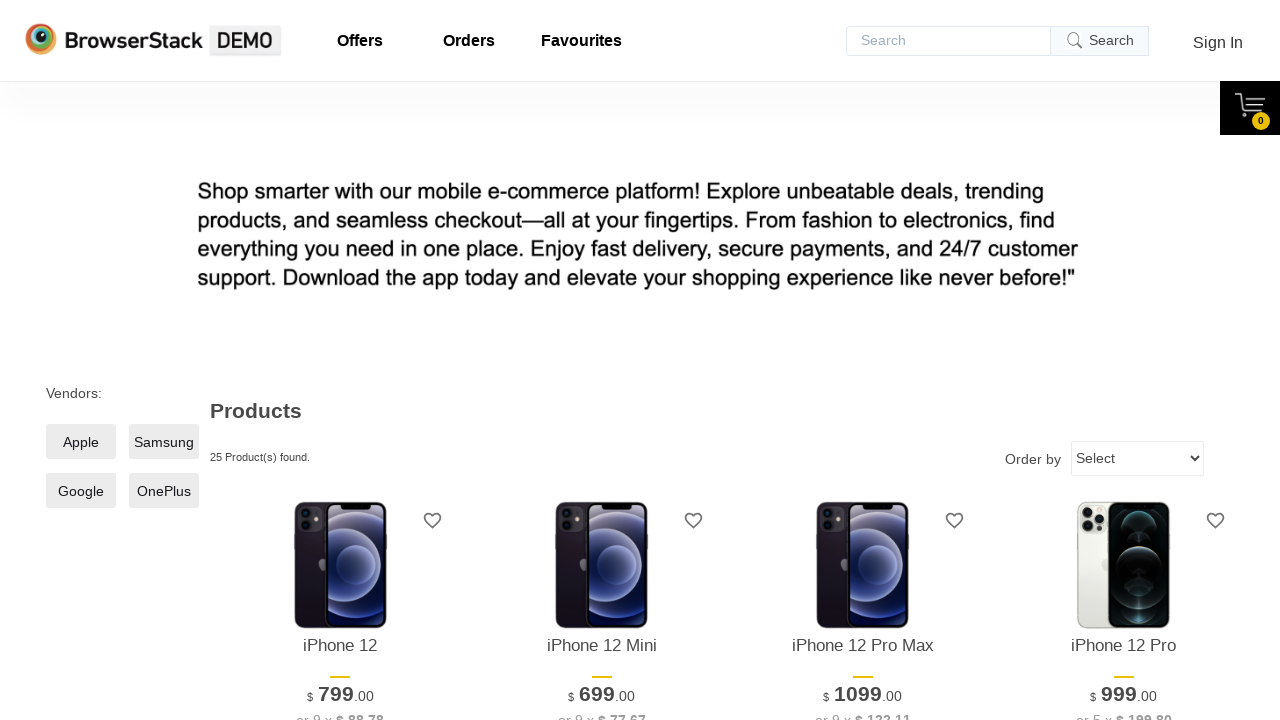

Retrieved product name from product listing
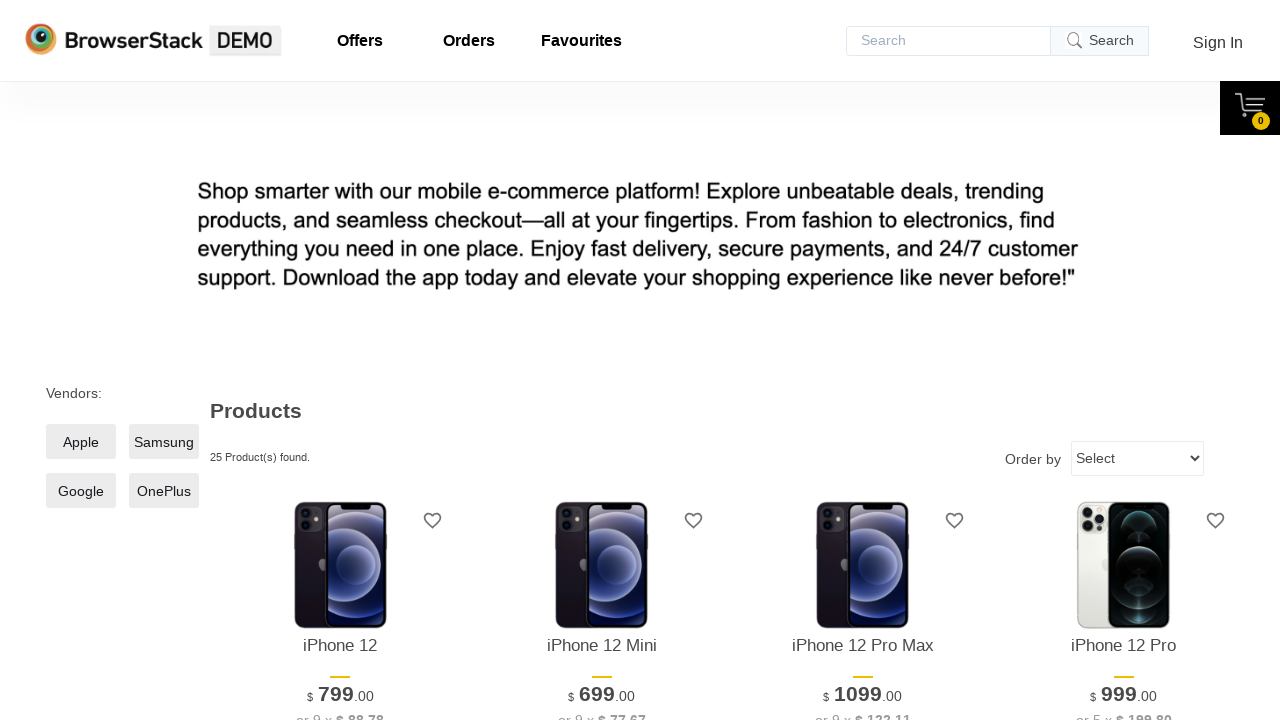

Clicked 'Add to cart' button for the first product at (340, 361) on xpath=//*[@id="1"]/div[4]
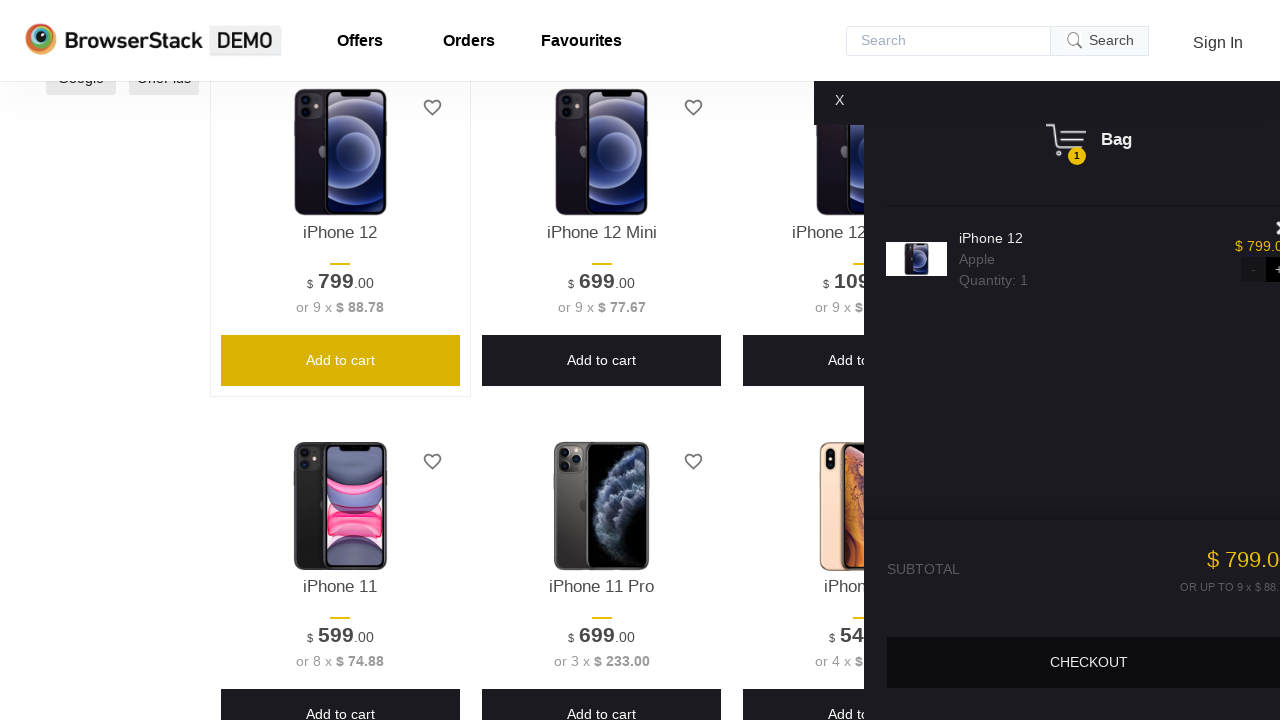

Cart sidebar appeared after adding product
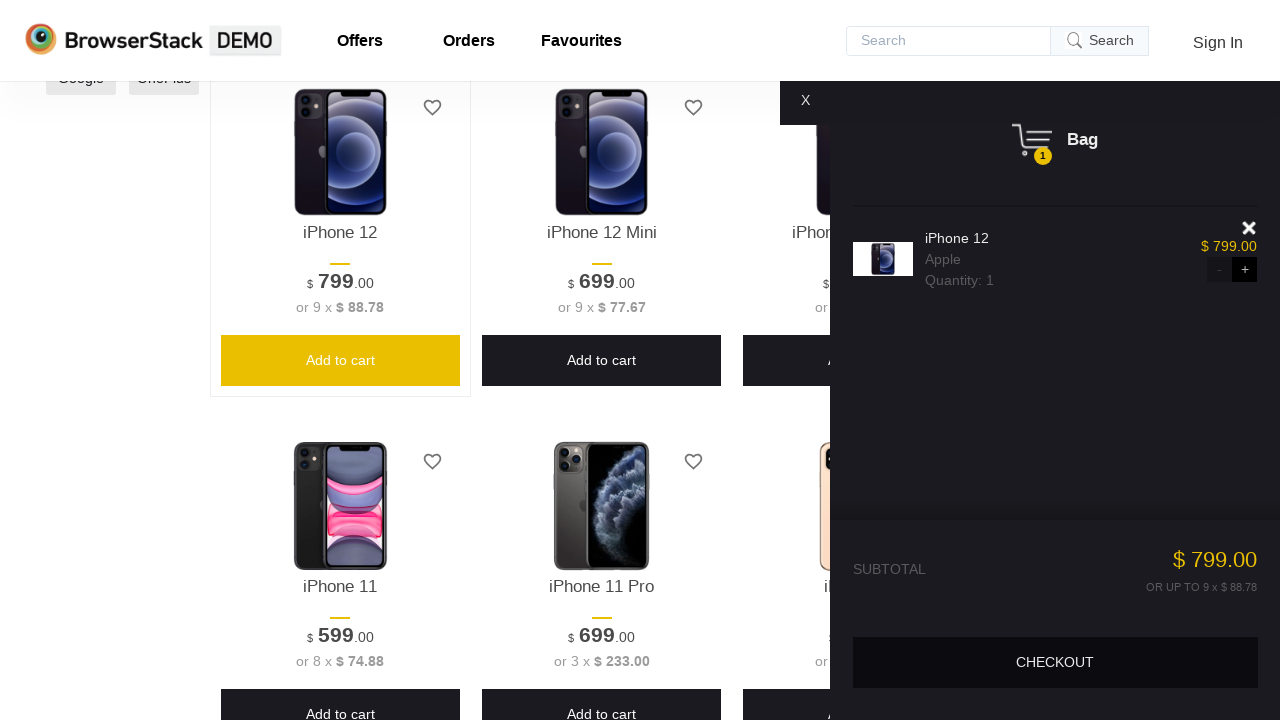

Retrieved product name from cart sidebar
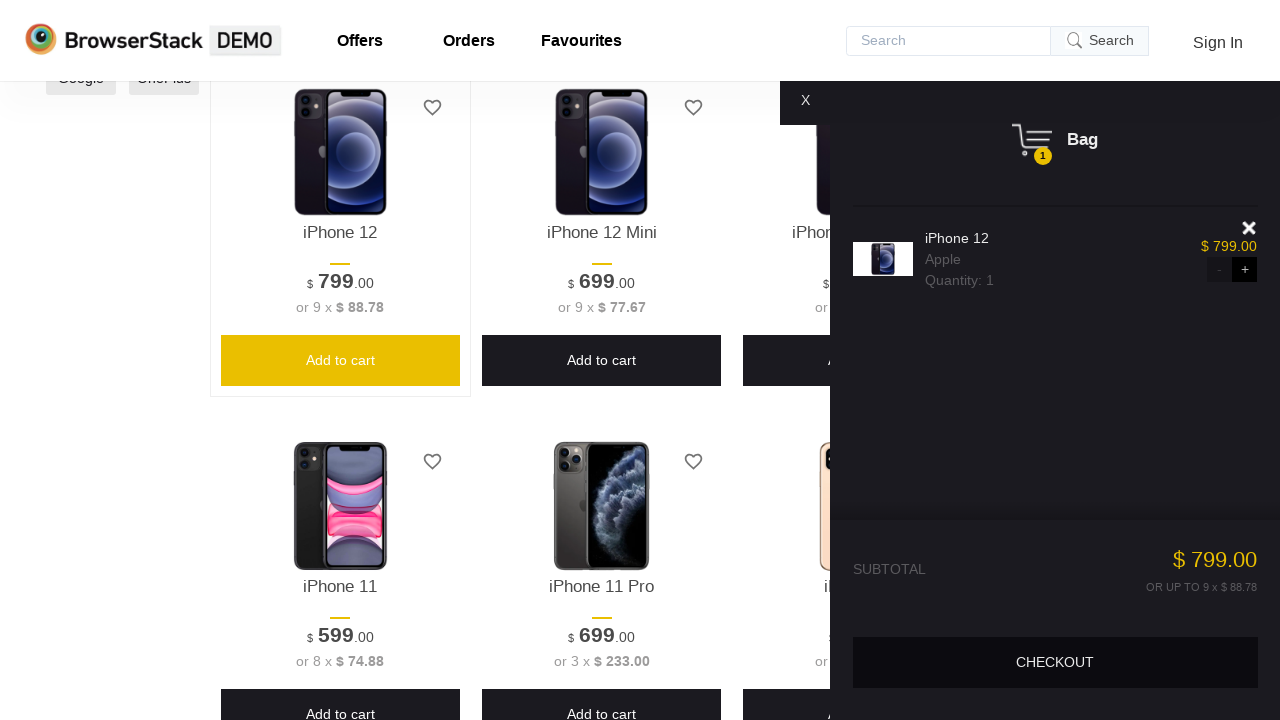

Verified that product name in cart matches the selected product
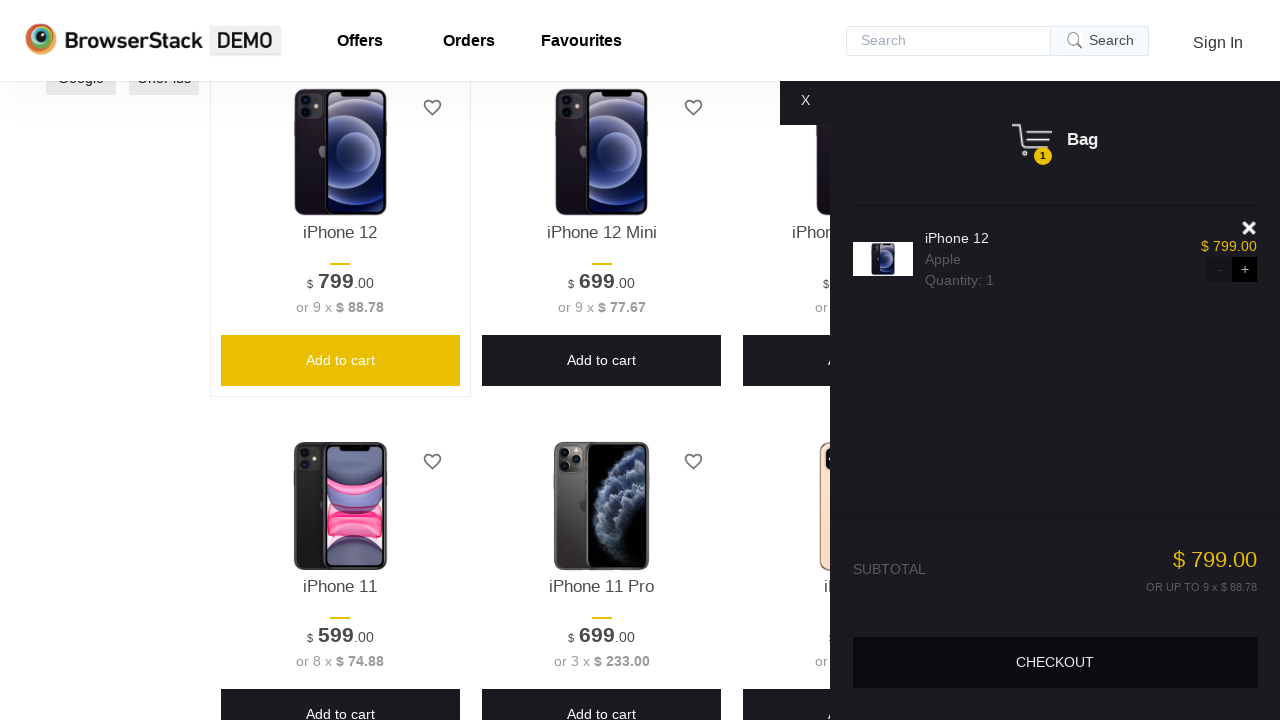

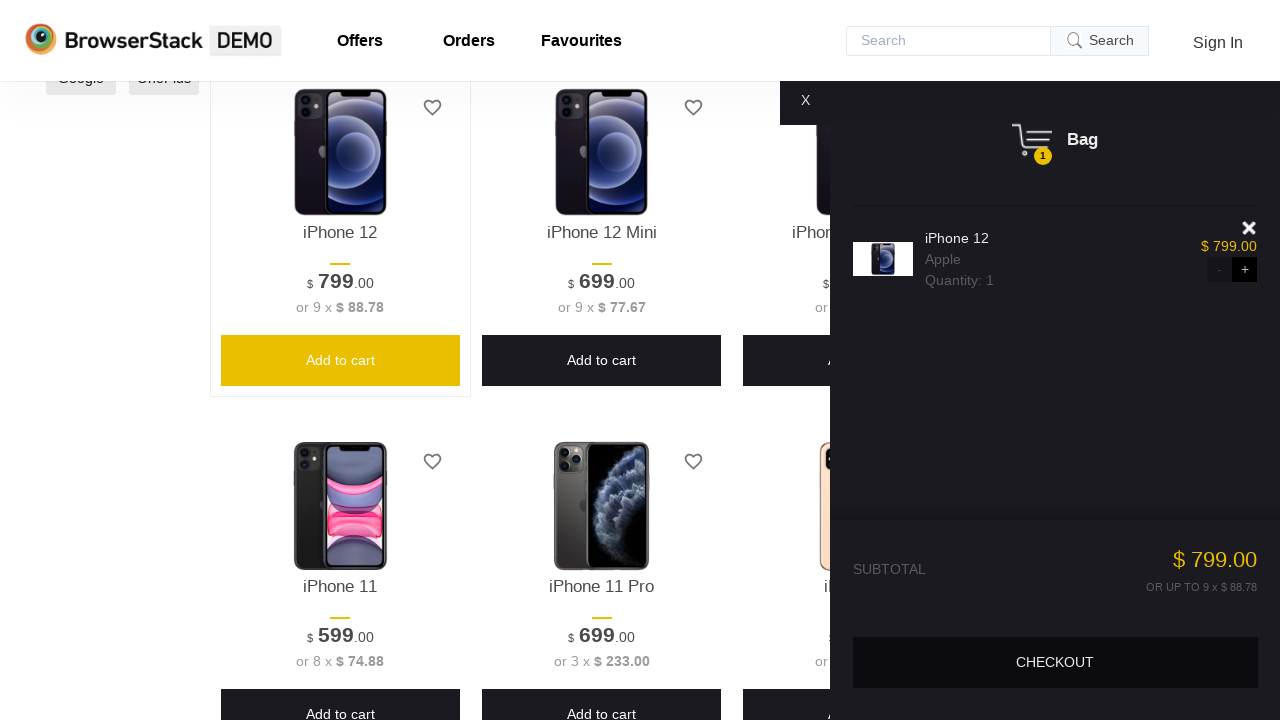